Tests user registration form by filling in personal details including name, email, phone, password and accepting terms before submitting

Starting URL: https://naveenautomationlabs.com/opencart/index.php?route=account/register

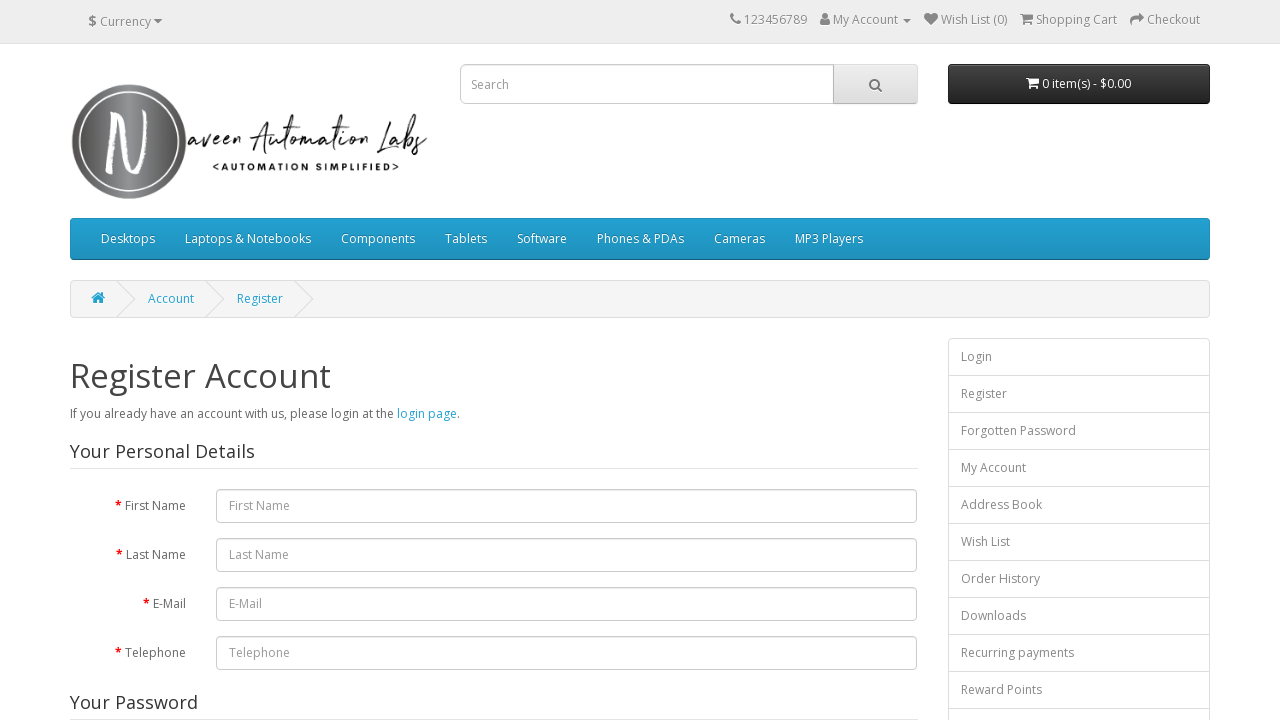

Filled first name field with 'Kapil' on #input-firstname
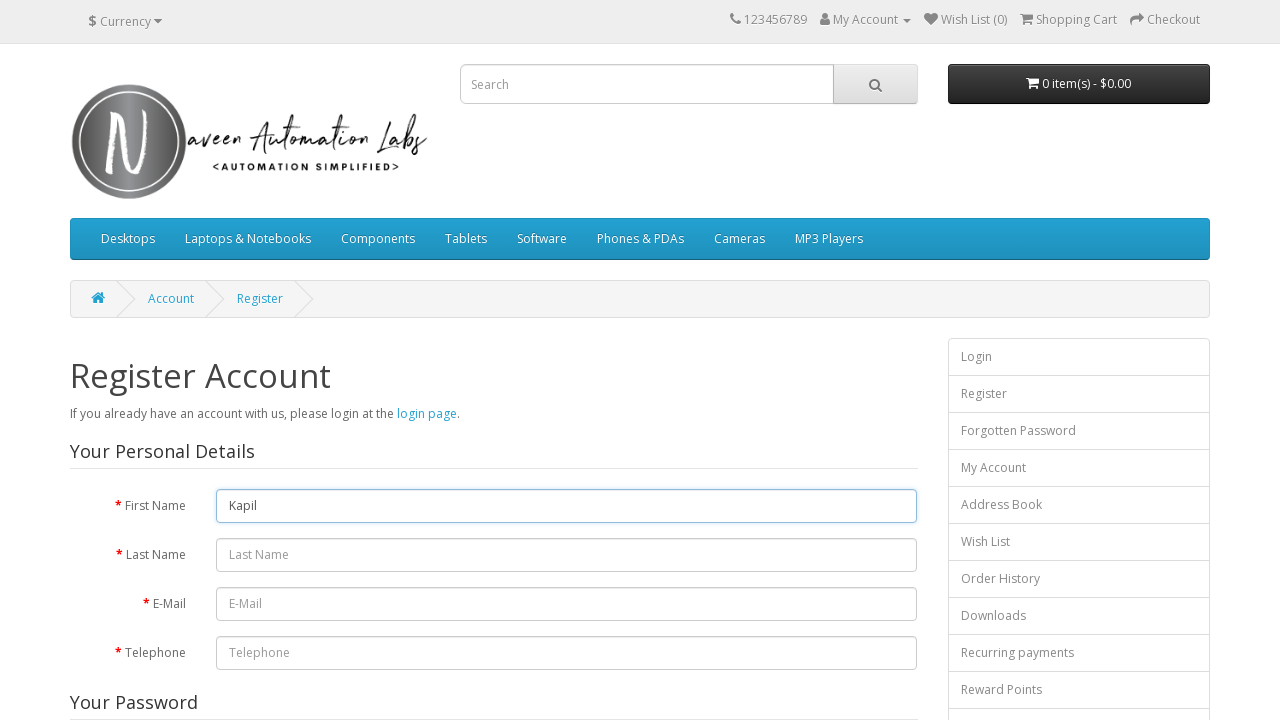

Filled last name field with 'Rathore' on #input-lastname
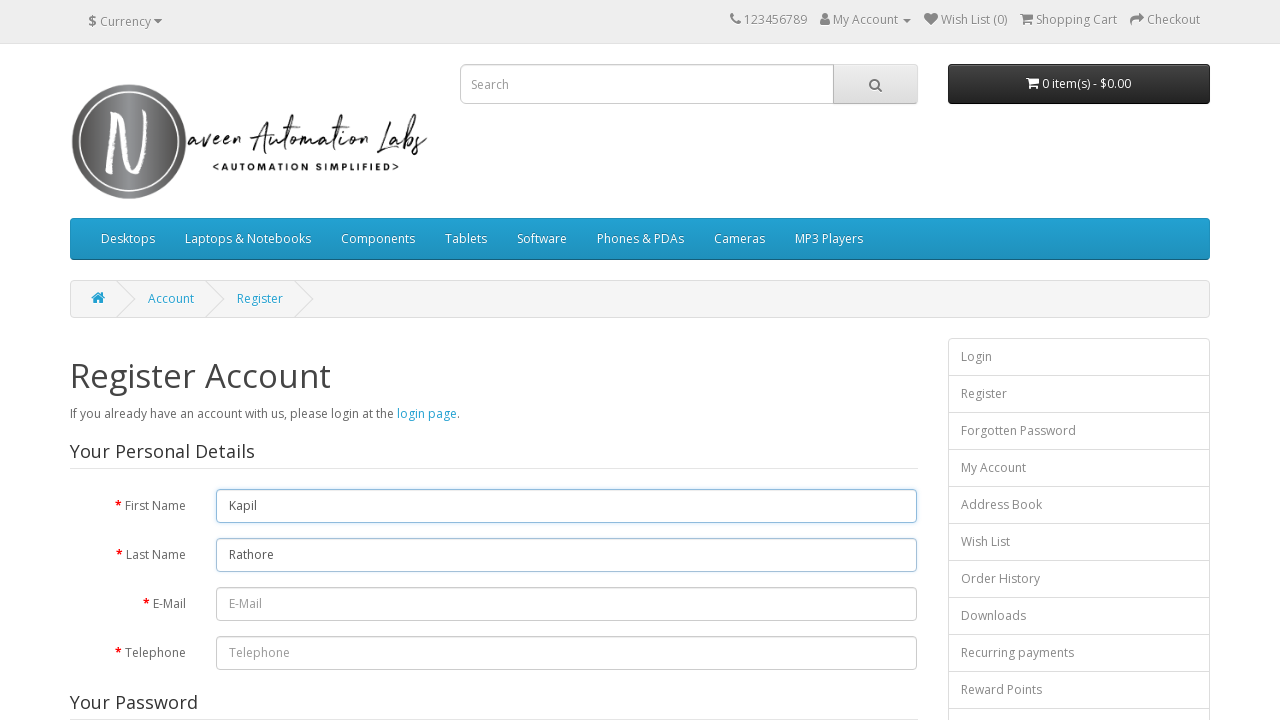

Filled email field with 'kapil9713@gmail.com' on #input-email
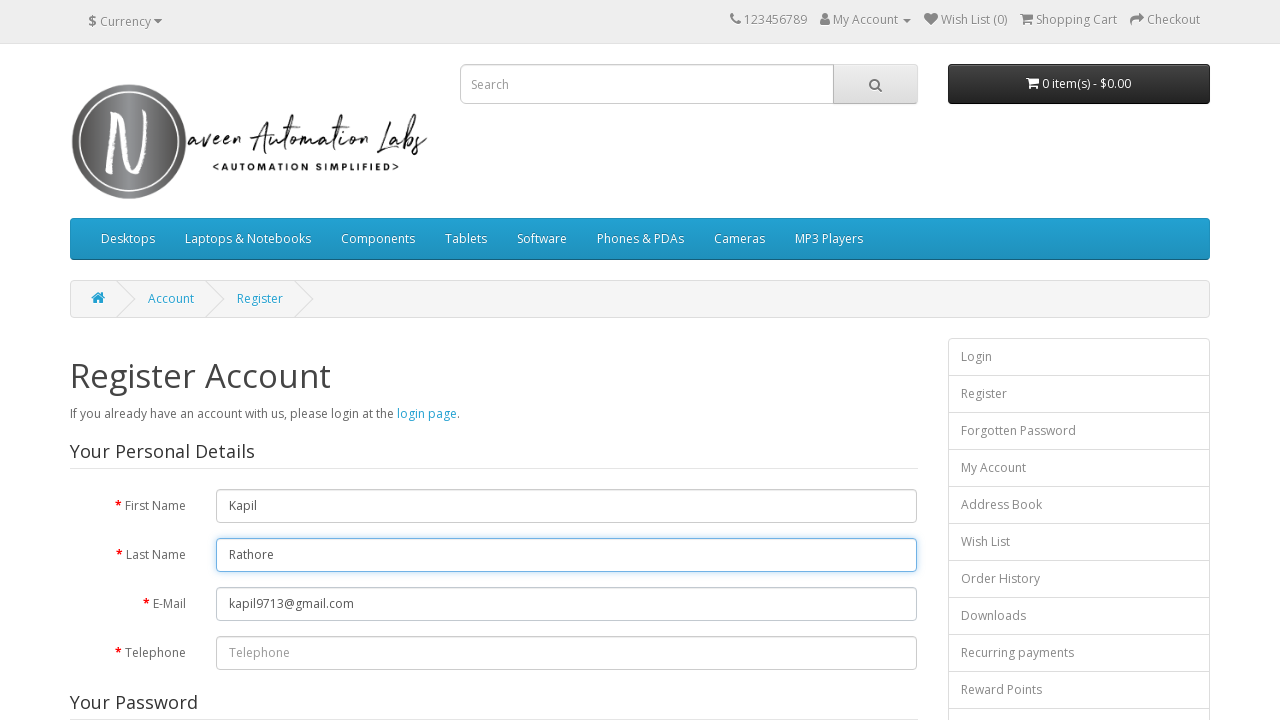

Filled telephone field with '9713569265' on #input-telephone
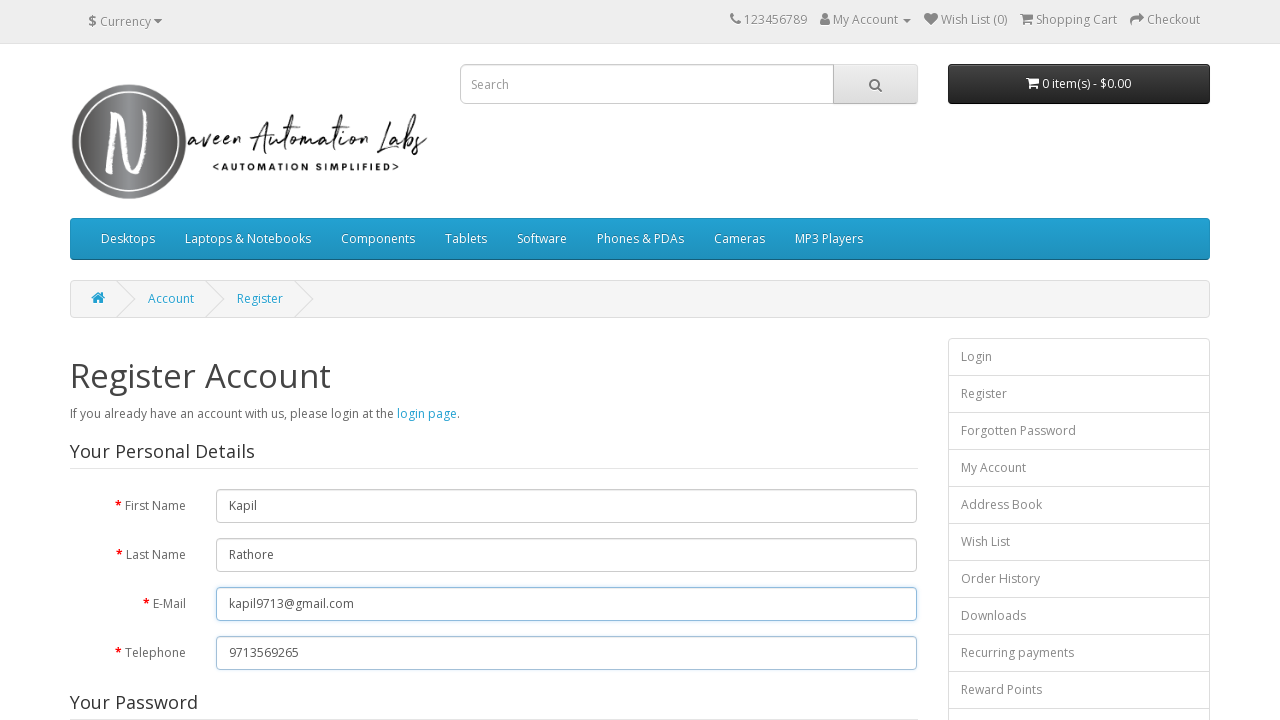

Filled password field with 'kapil7890' on #input-password
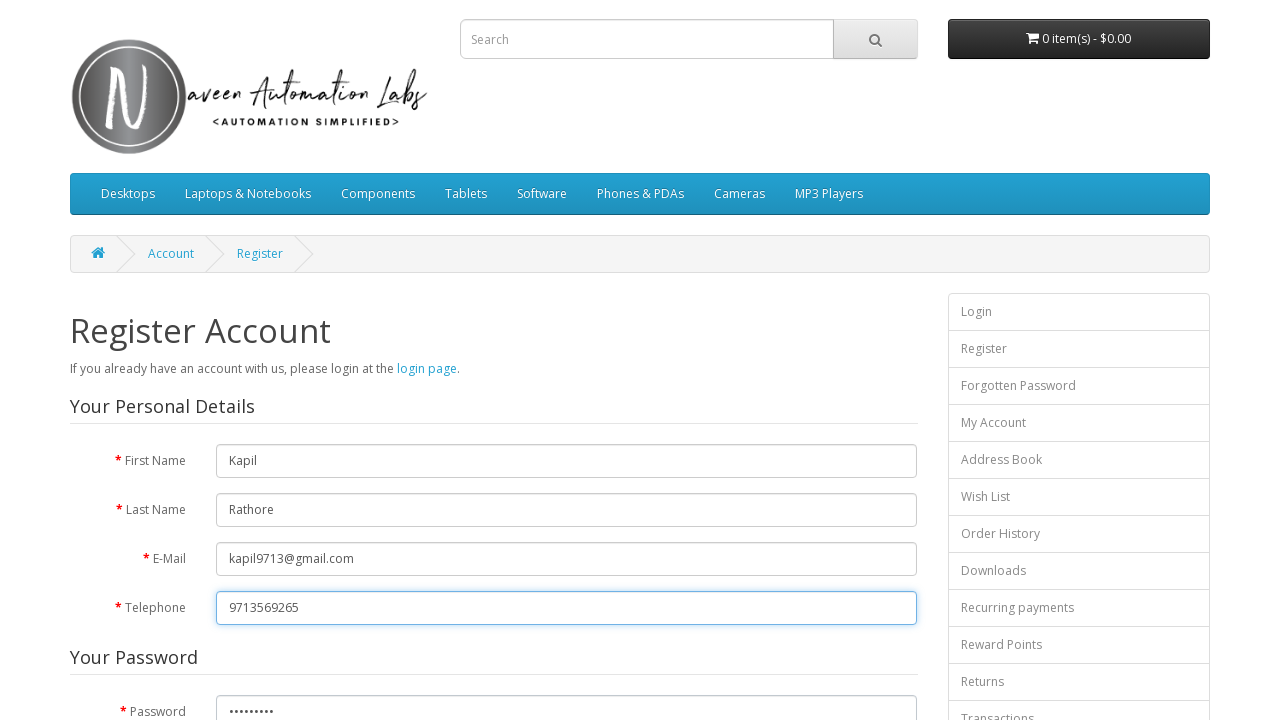

Filled password confirmation field with 'kapil7890' on #input-confirm
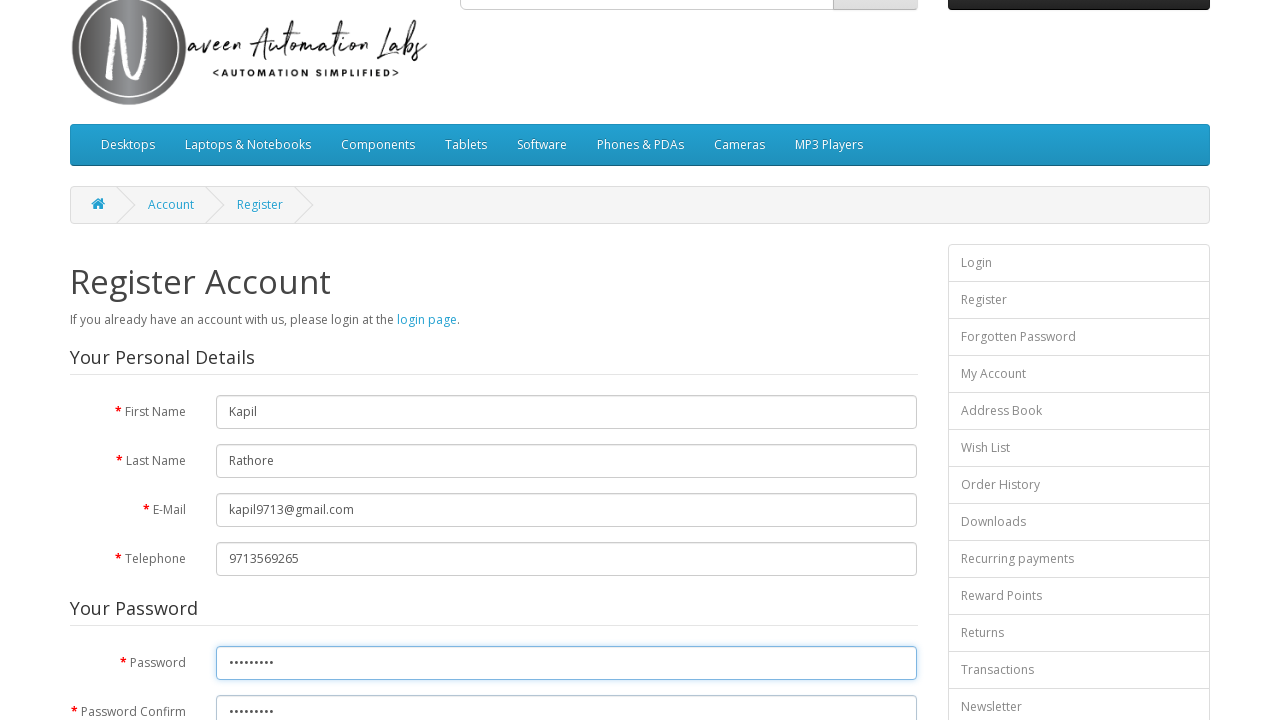

Selected 'Yes' option for newsletter subscription at (223, 373) on xpath=//fieldset[3]//label[1]/input
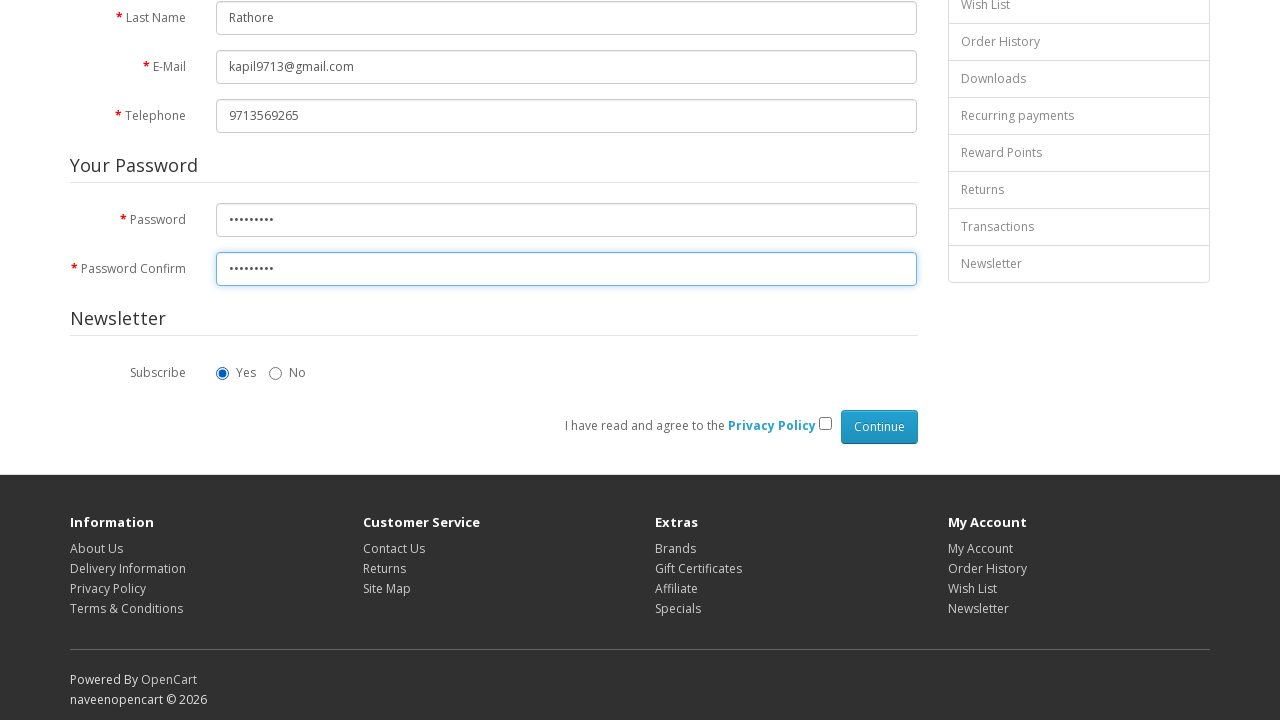

Accepted privacy policy by checking the agreement checkbox at (825, 424) on input[type='checkbox'][name='agree']
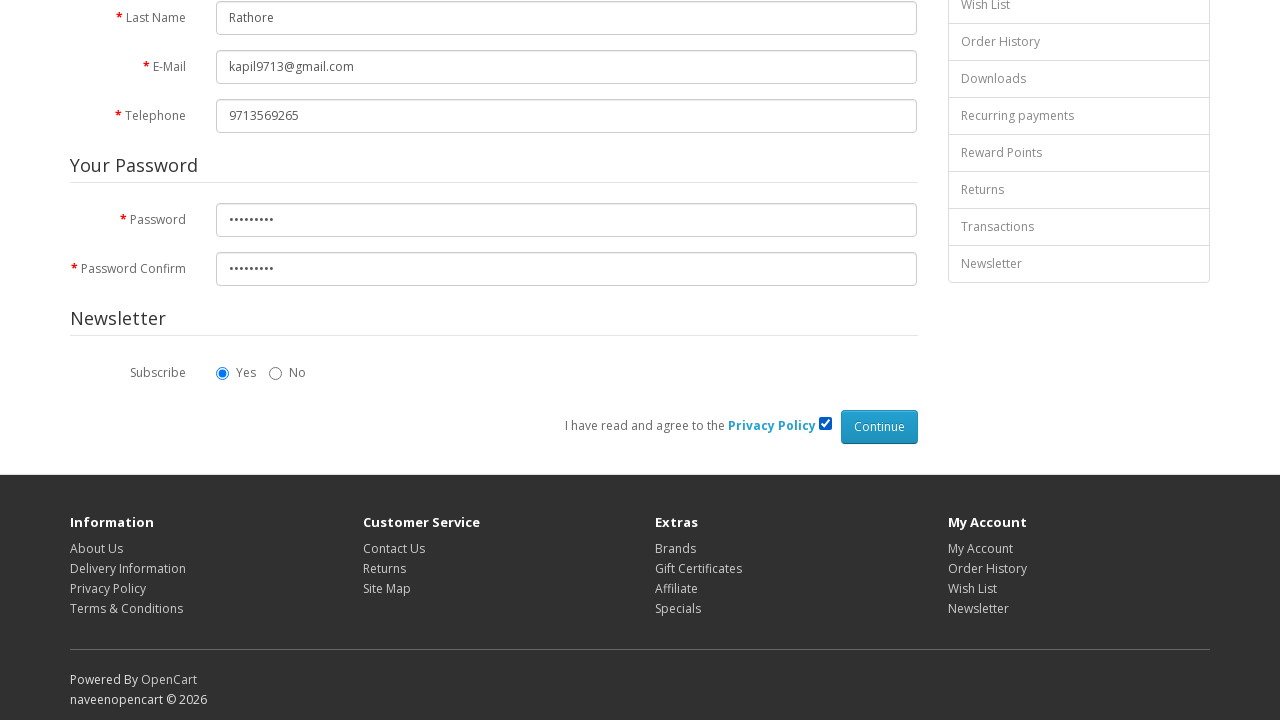

Clicked Continue button to submit registration form at (879, 427) on input[type='submit'][value='Continue']
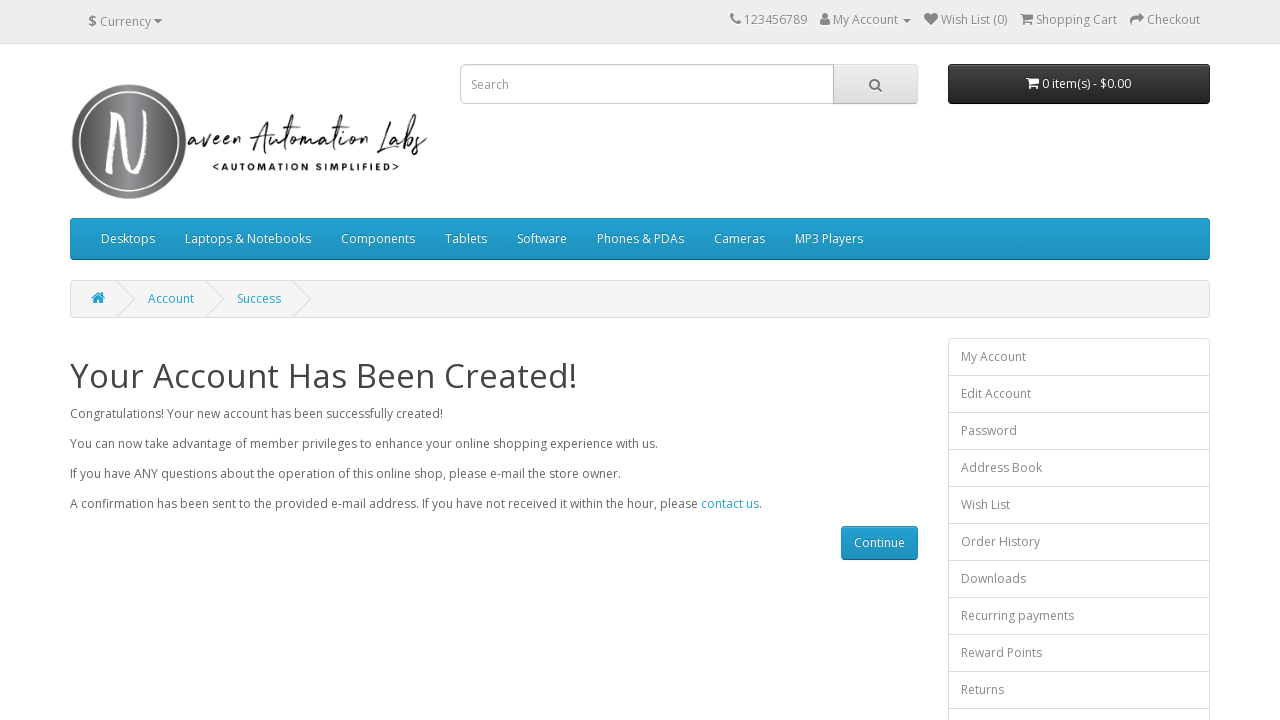

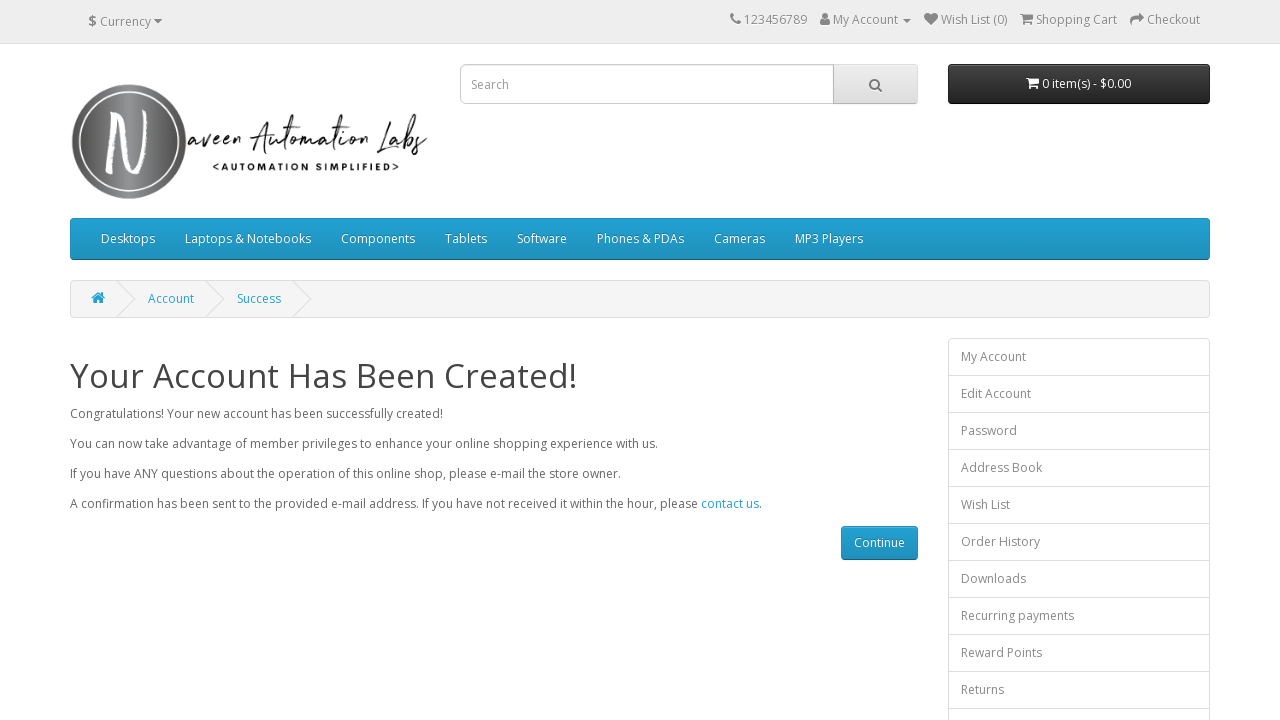